Tests checkbox functionality by clicking the first checkbox on the page and verifying that a specific link text is present on the page.

Starting URL: https://the-internet.herokuapp.com/checkboxes

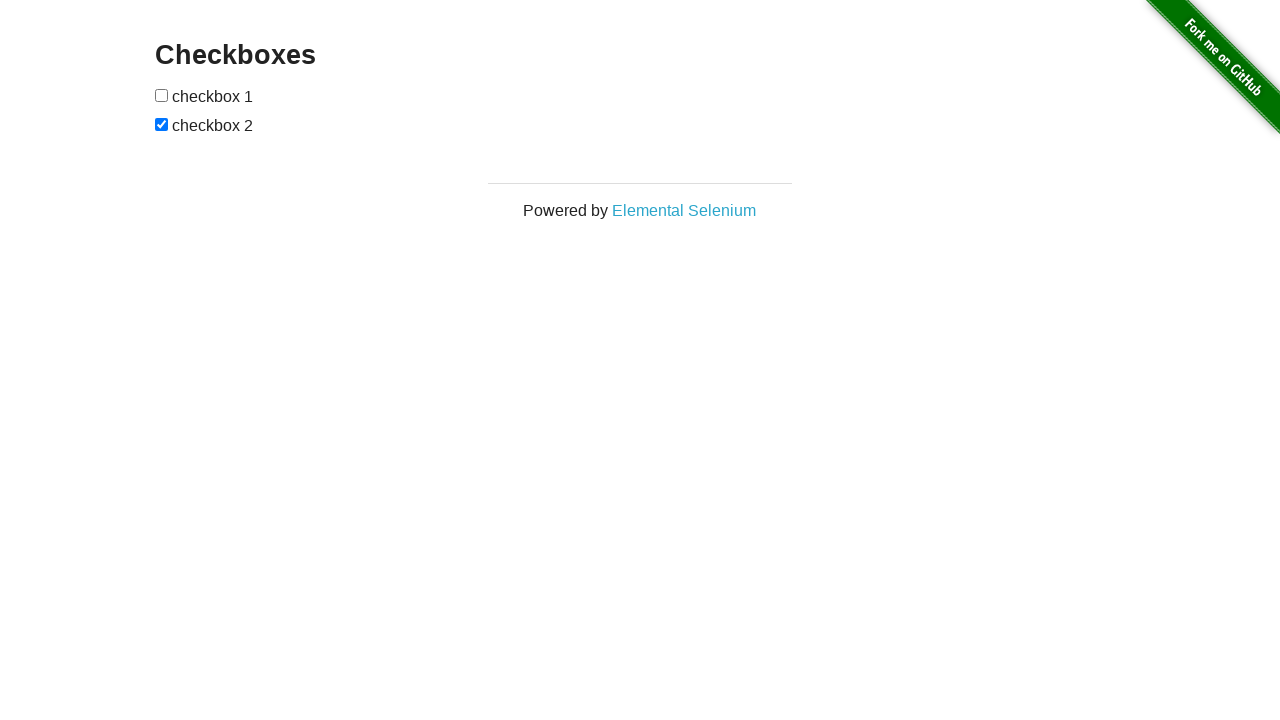

Waited for checkboxes to be present on the page
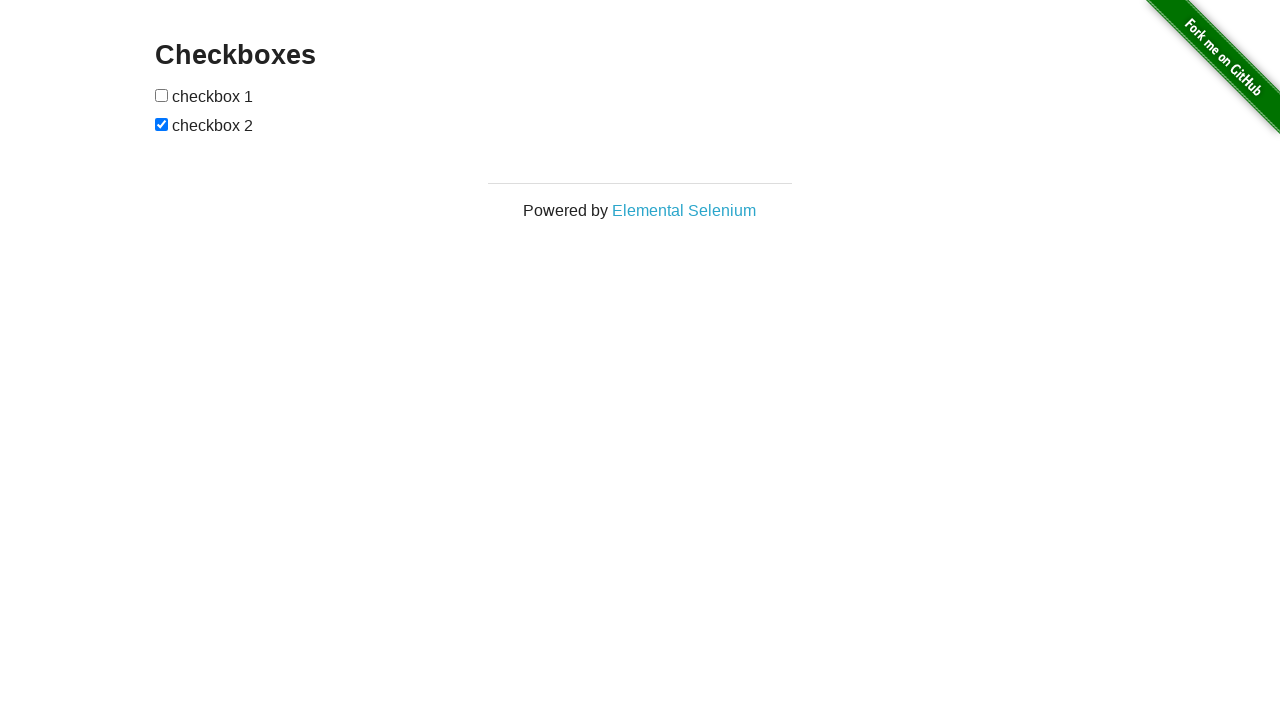

Located all checkboxes on the page
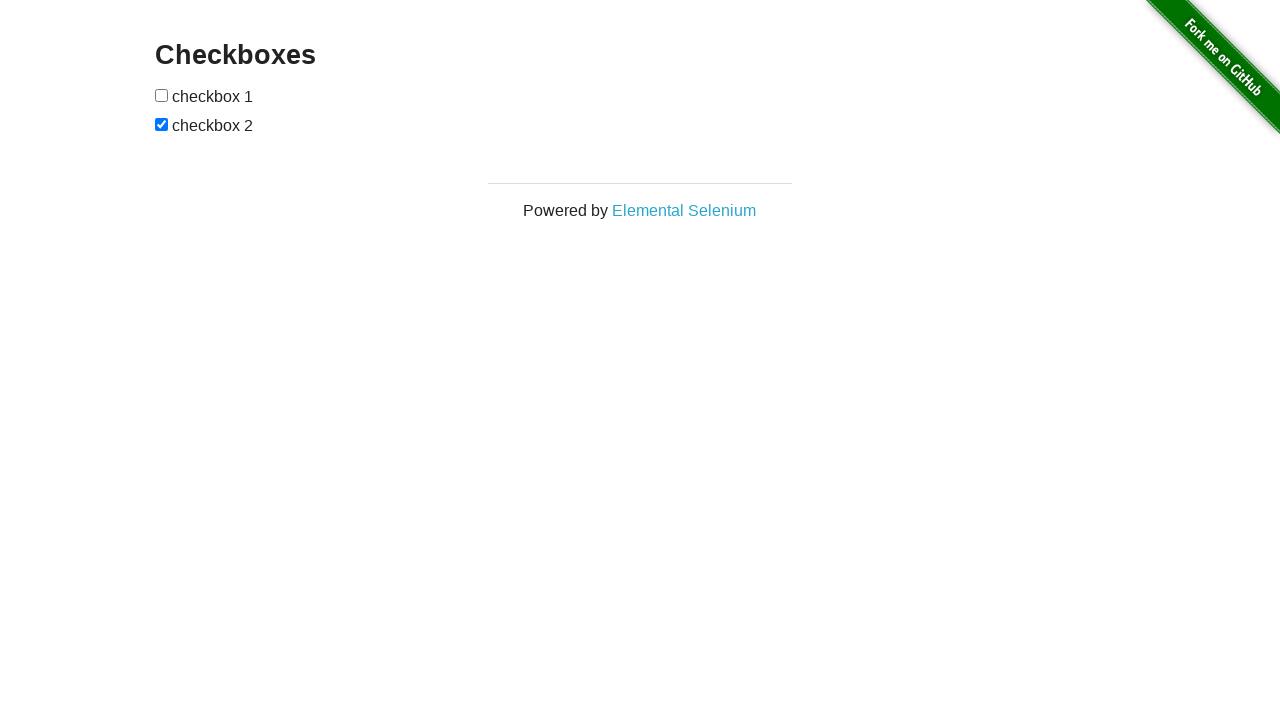

Clicked the first checkbox at (162, 95) on input[type='checkbox'] >> nth=0
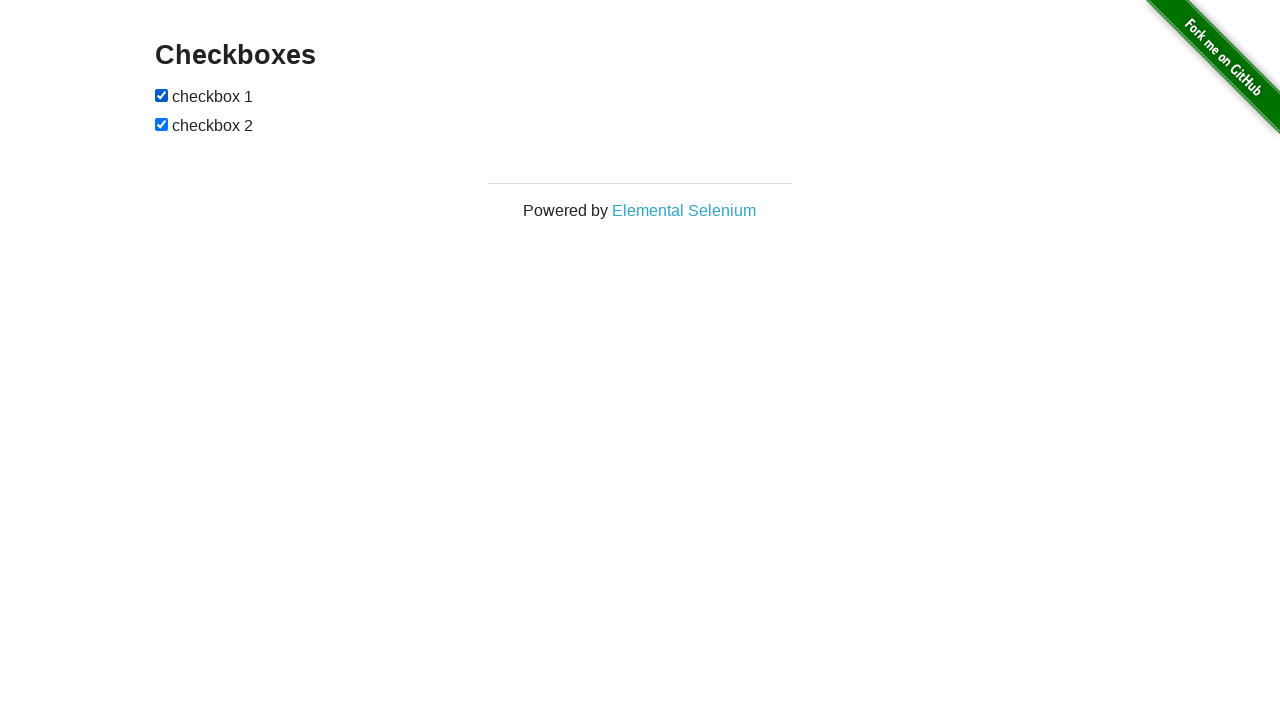

Located the 'Elemental Selenium' link
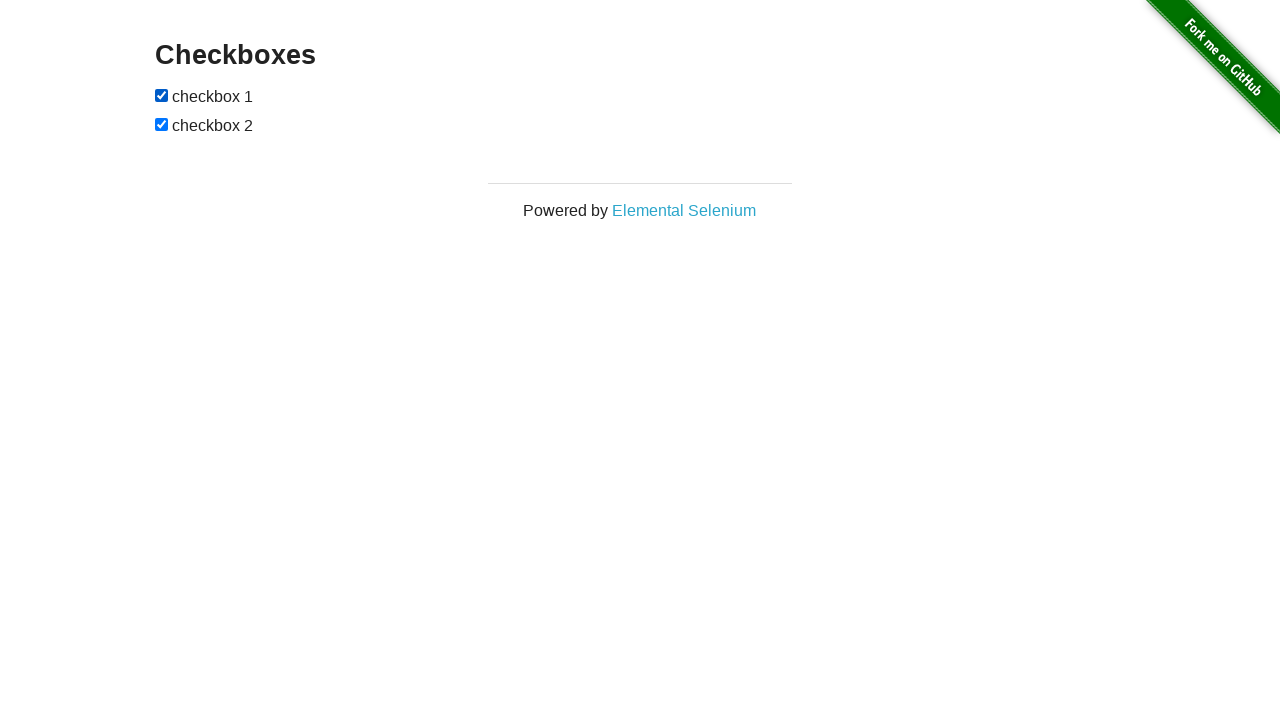

Verified that 'Elemental Selenium' link text is present
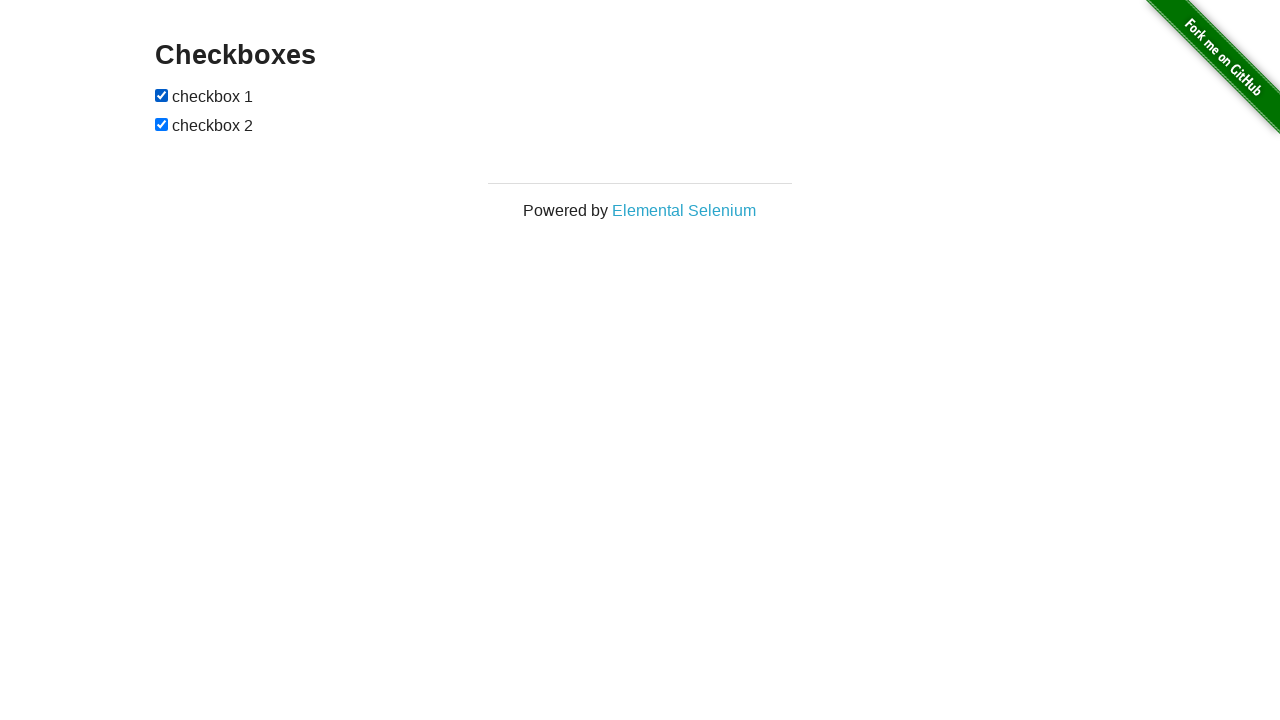

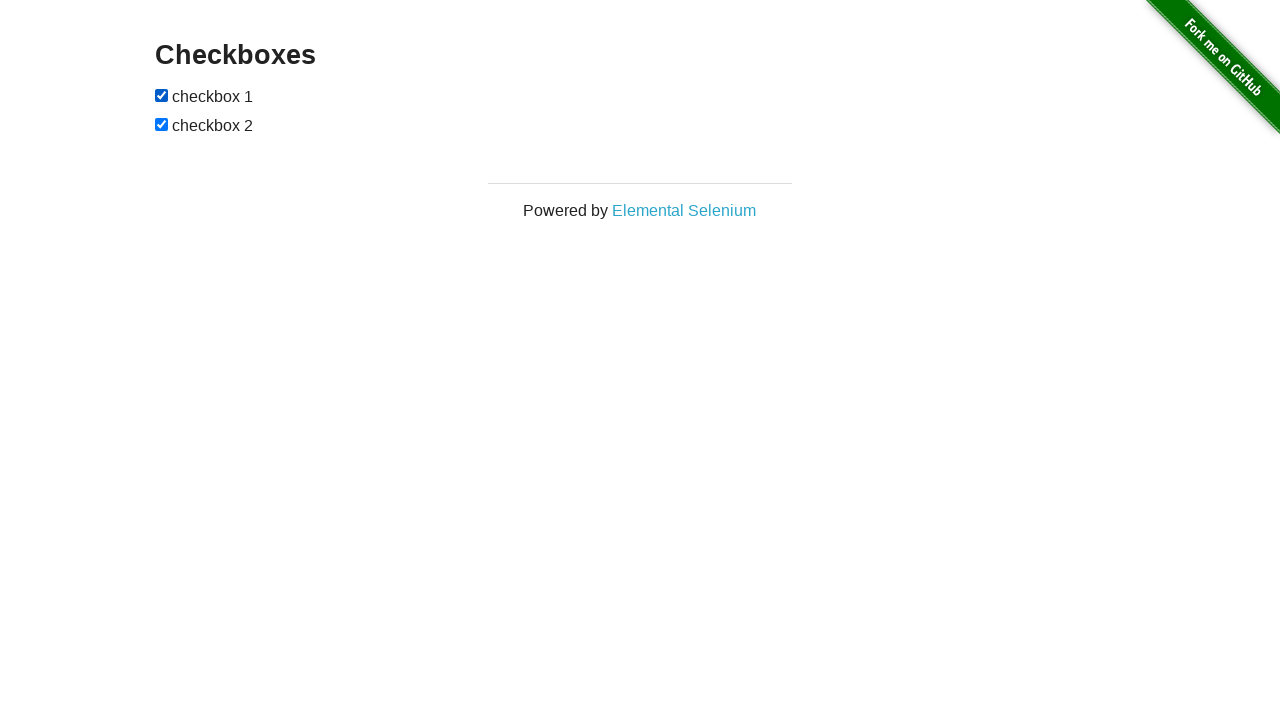